Tests radio button selection by clicking through three different radio buttons using different selector strategies.

Starting URL: https://formy-project.herokuapp.com/radiobutton

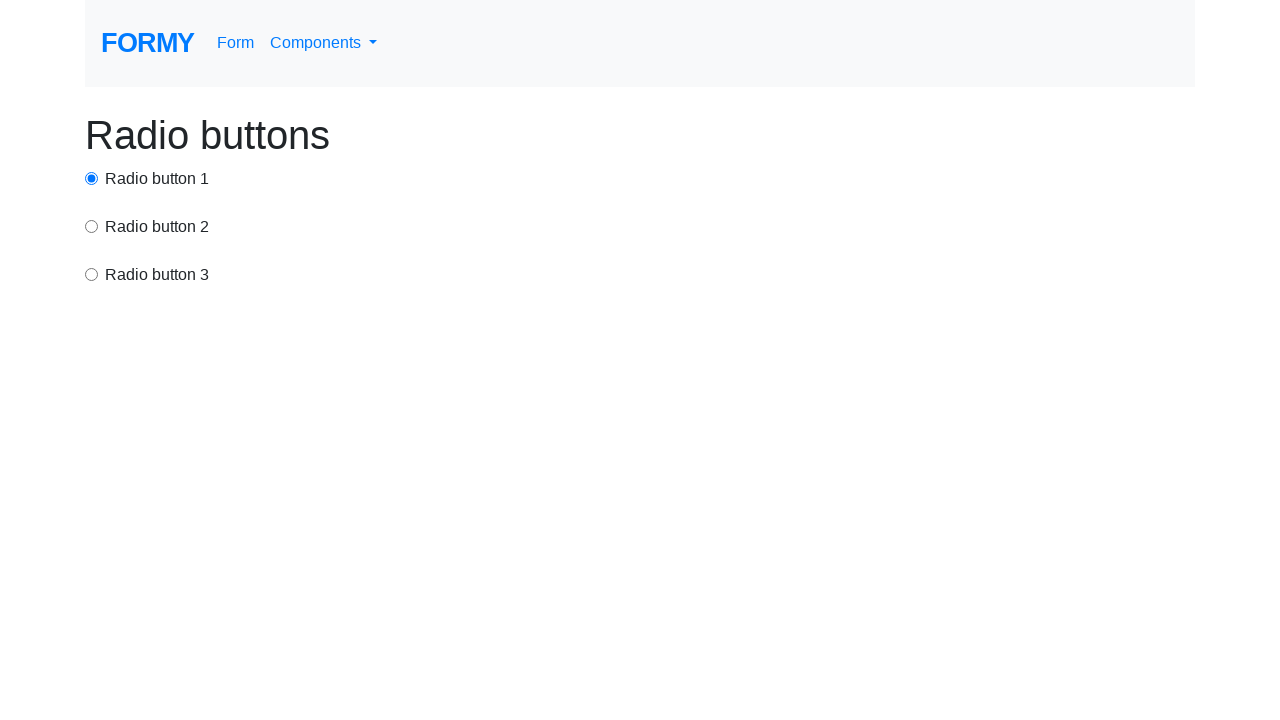

Clicked first radio button using id selector at (92, 178) on #radio-button-1
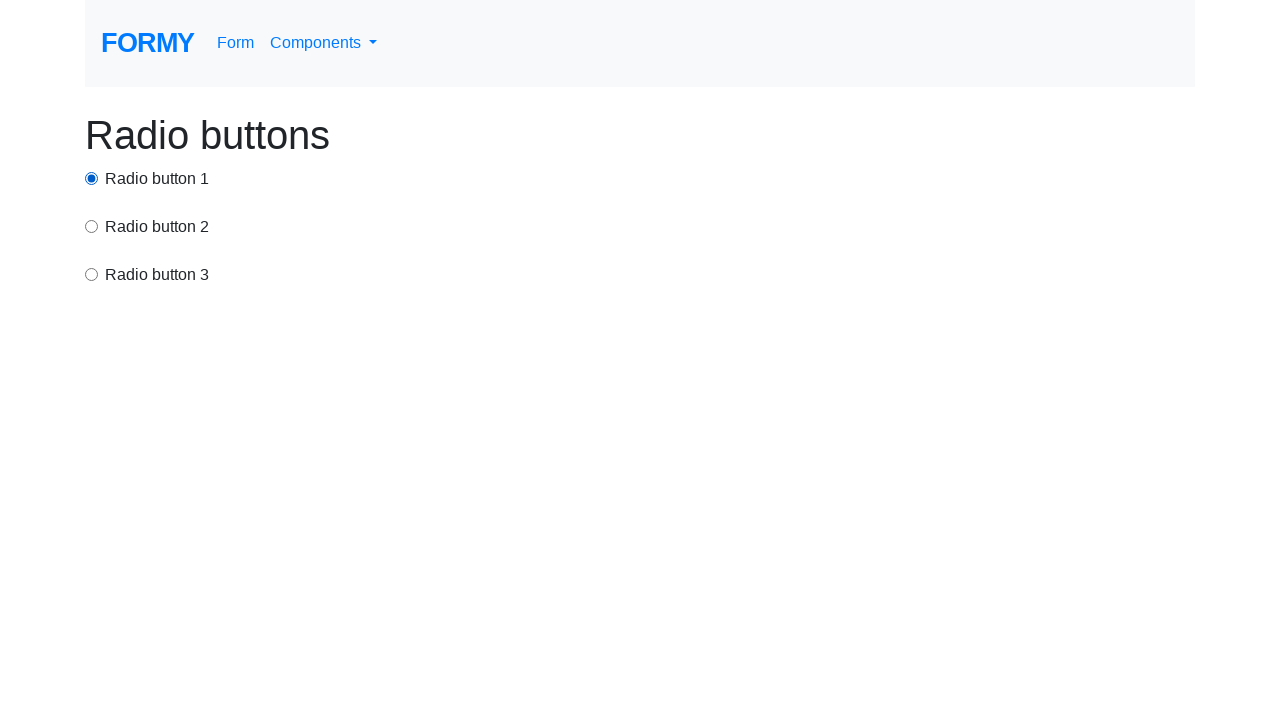

Clicked second radio button using CSS selector at (92, 226) on input[value='option2']
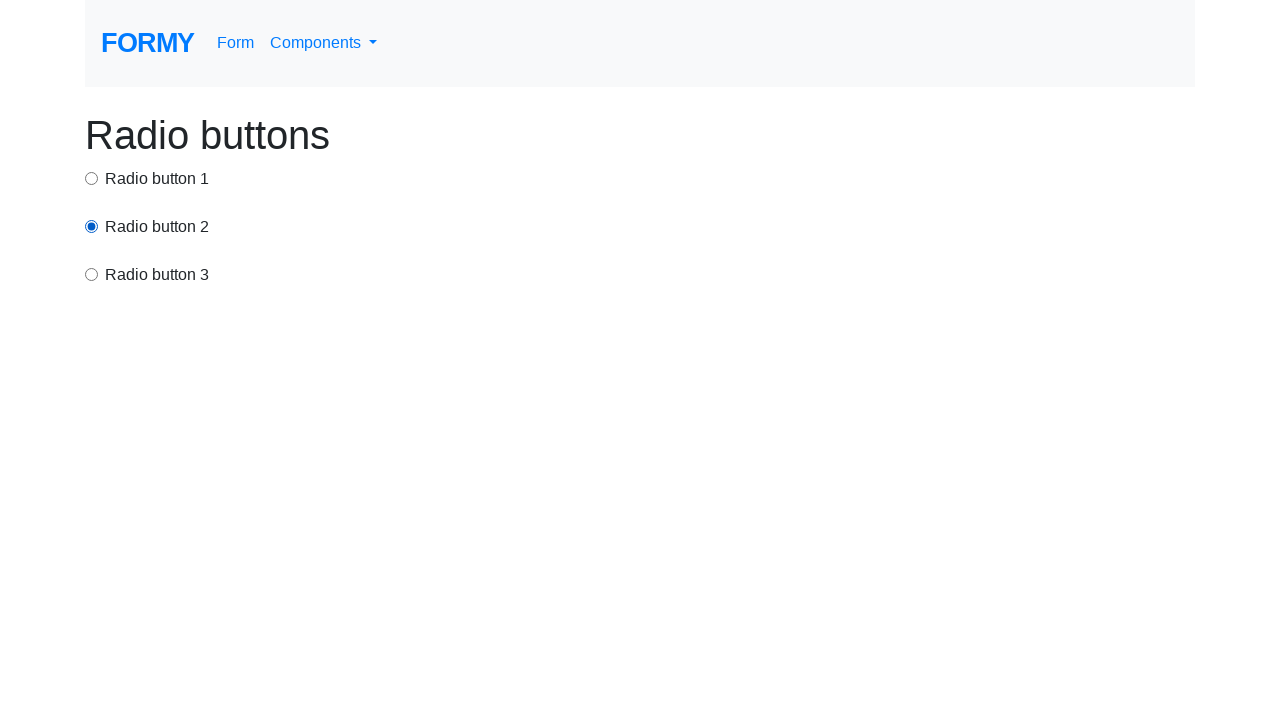

Clicked third radio button using xpath selector at (92, 274) on xpath=/html/body/div/div[3]/input
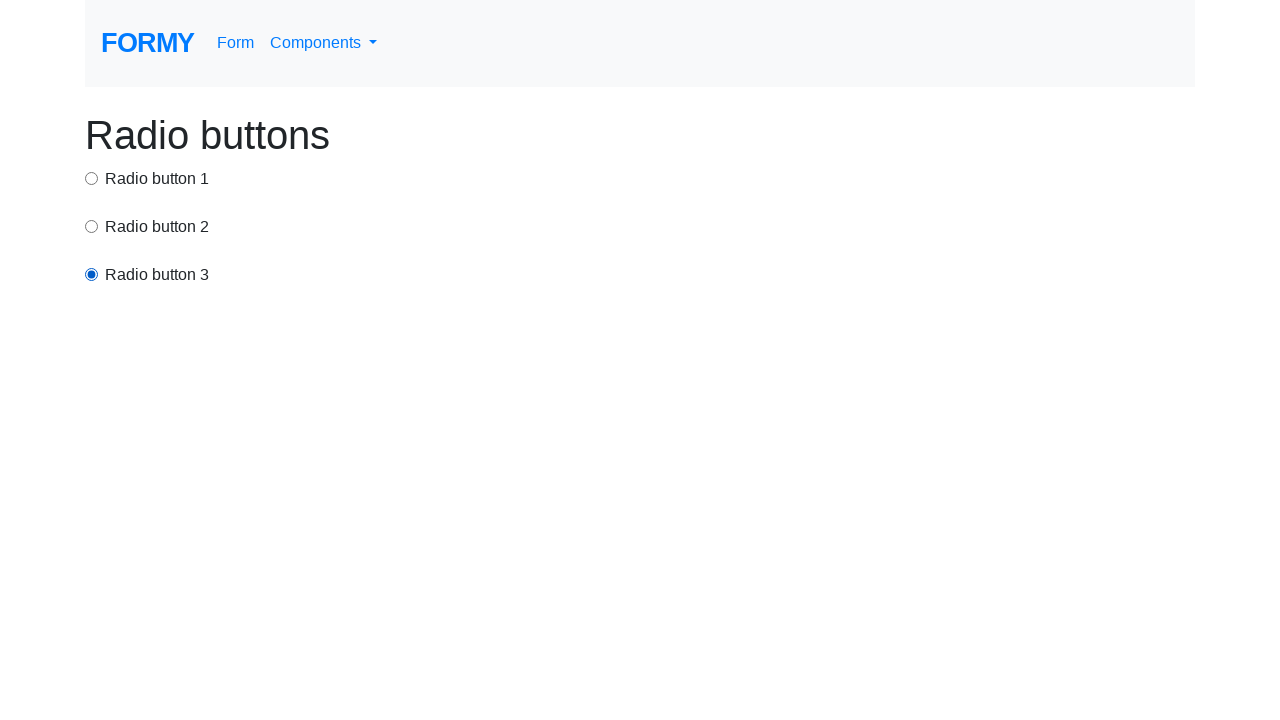

Verified third radio button is selected
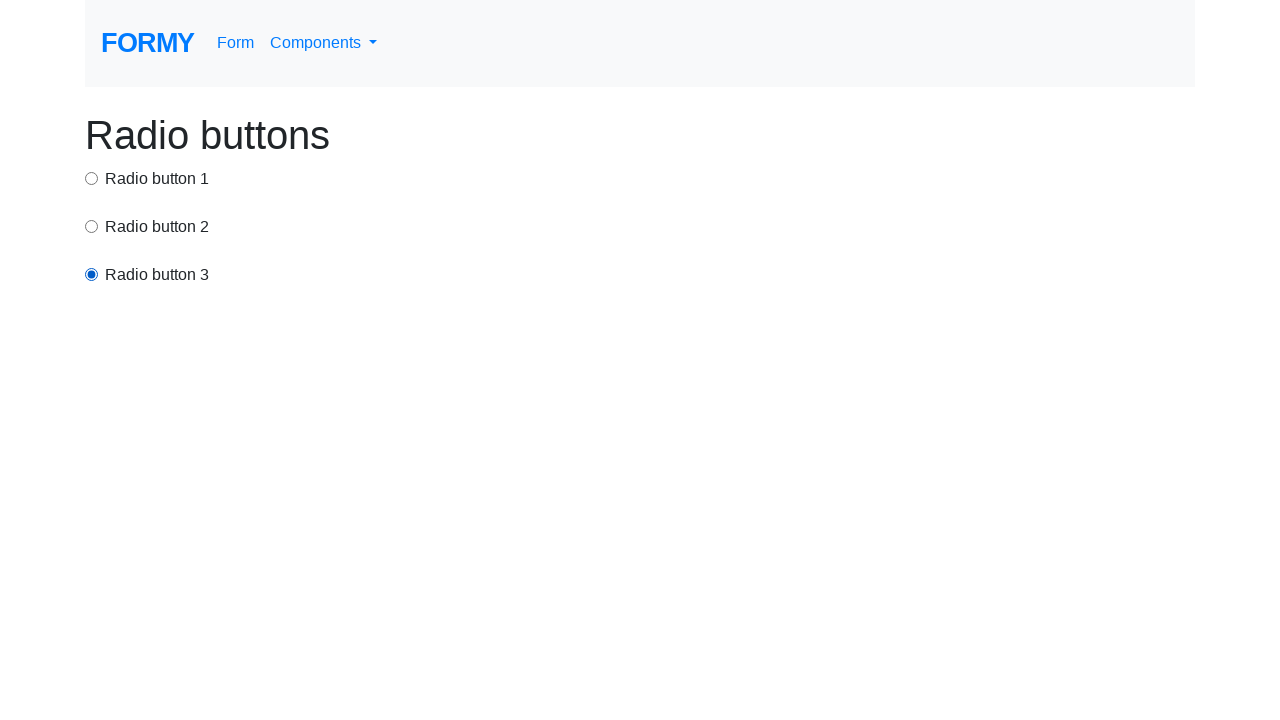

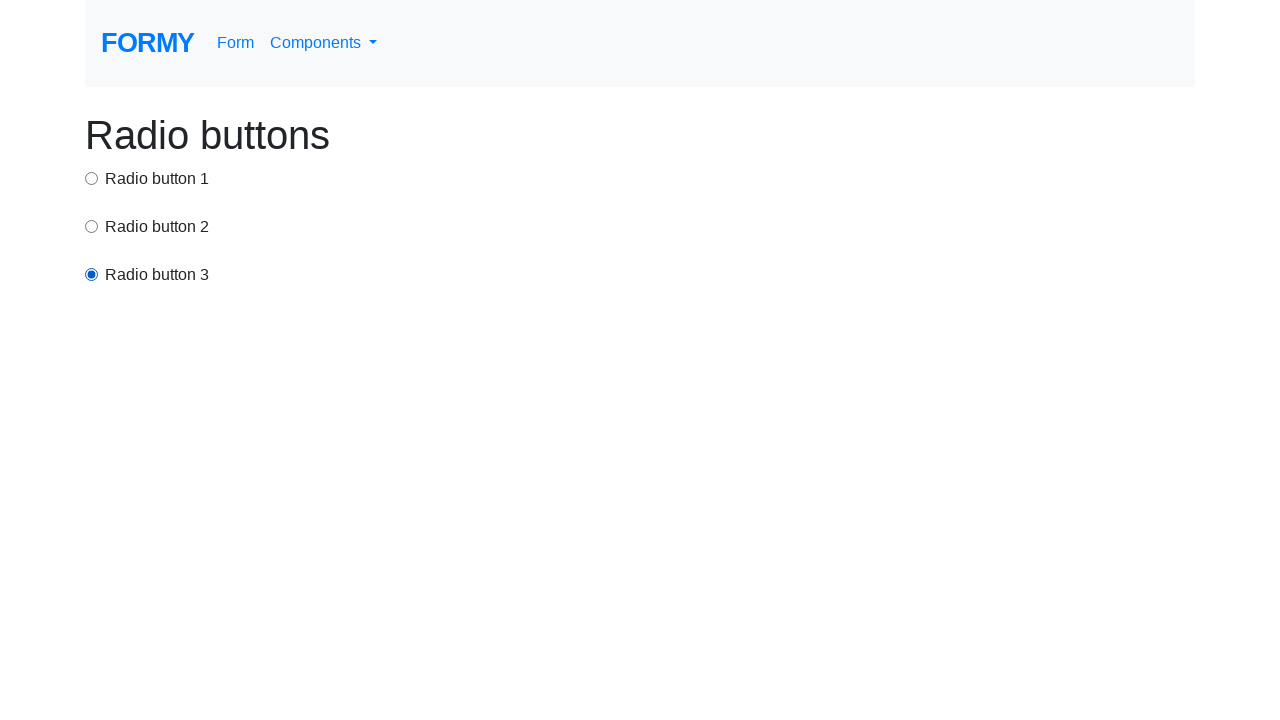